Waits for price to reach $100, books the item, solves a mathematical captcha, and submits the answer

Starting URL: http://suninjuly.github.io/explicit_wait2.html

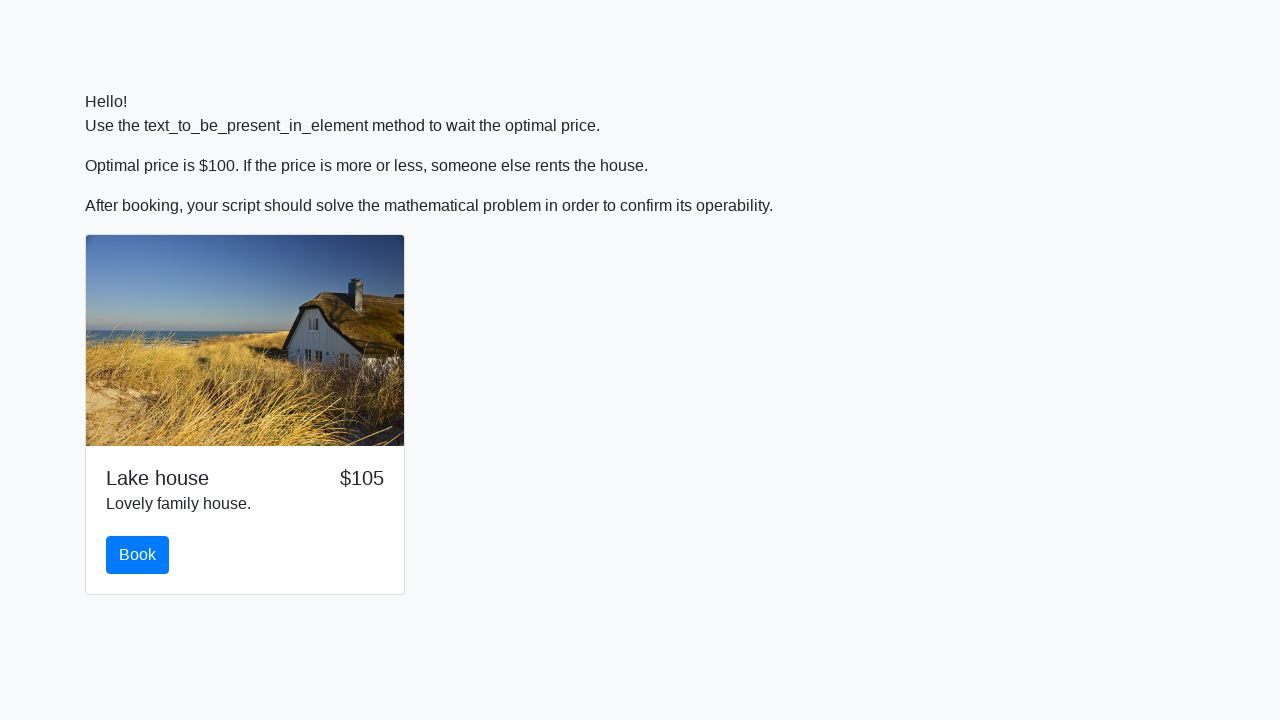

Waited for price to reach $100
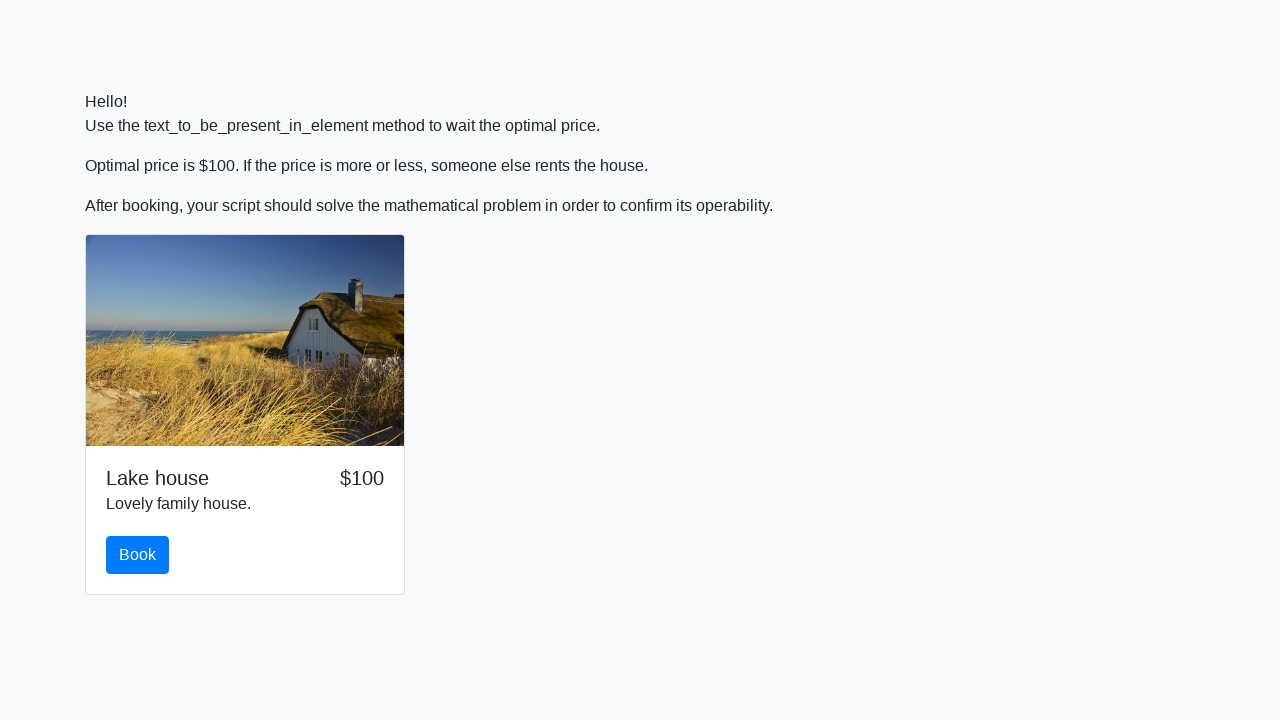

Clicked the book button at (138, 555) on #book
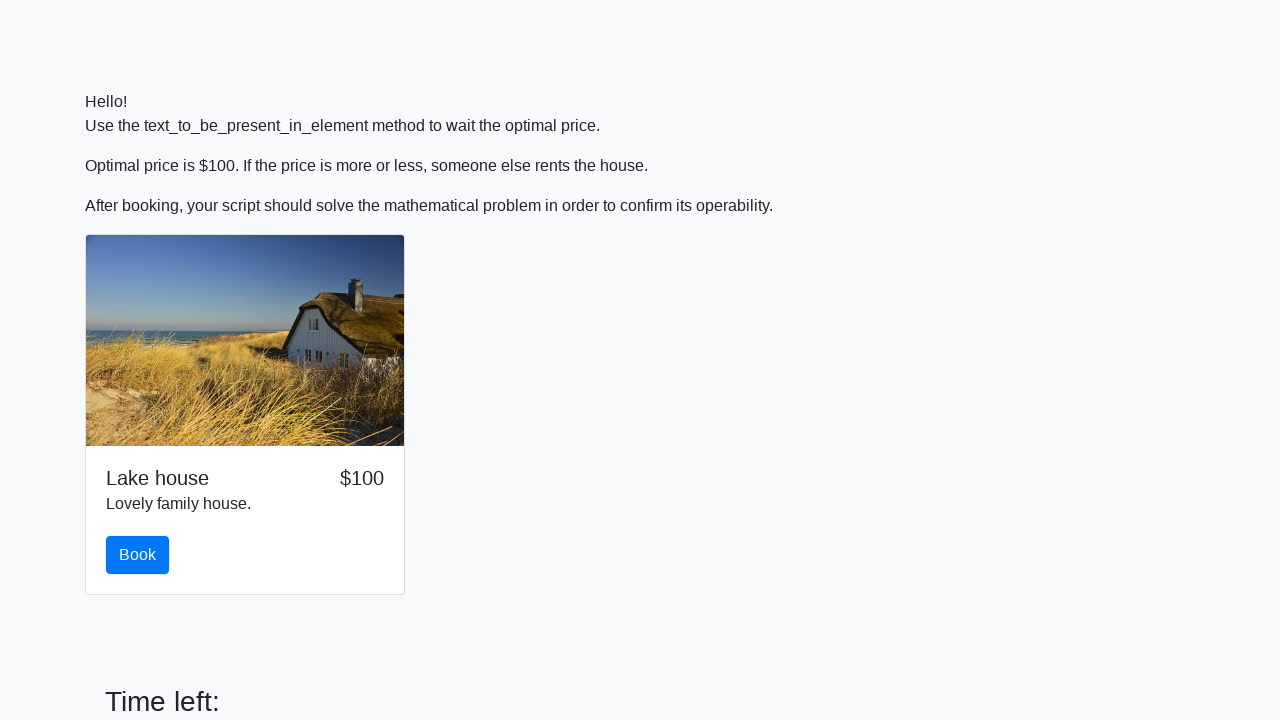

Retrieved input value: 60
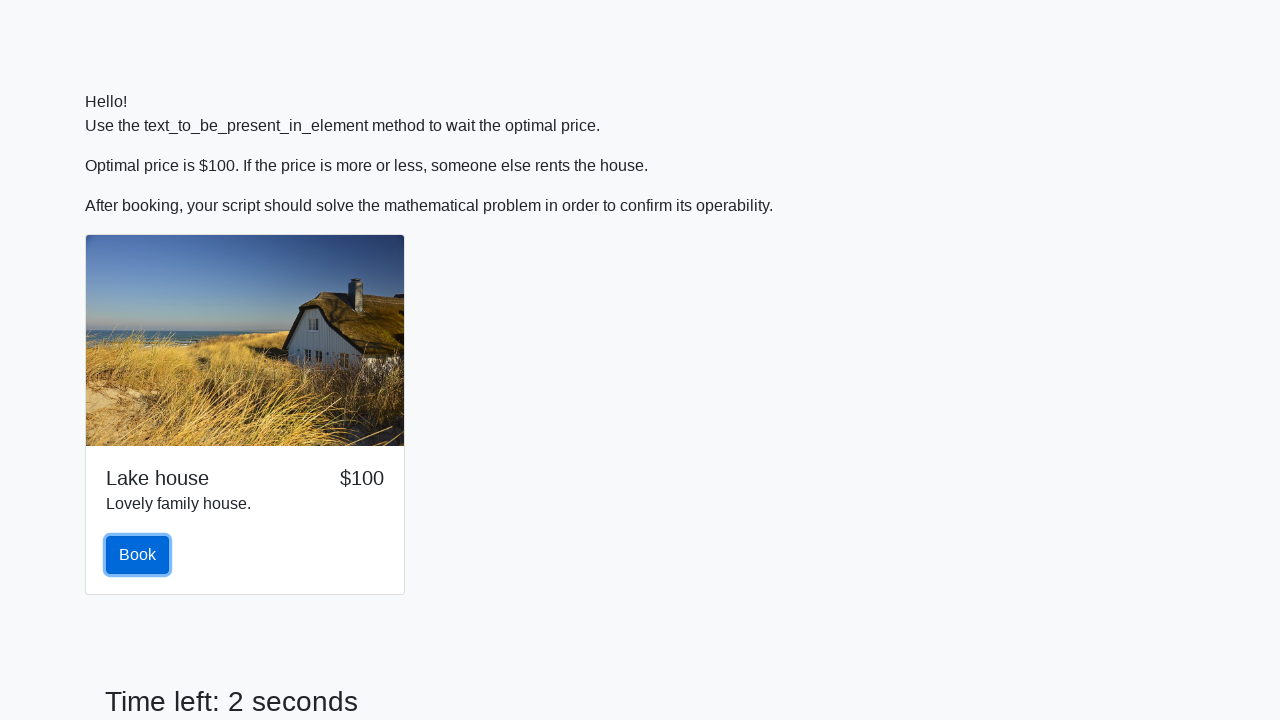

Calculated answer using mathematical formula: 1.2968420401471235
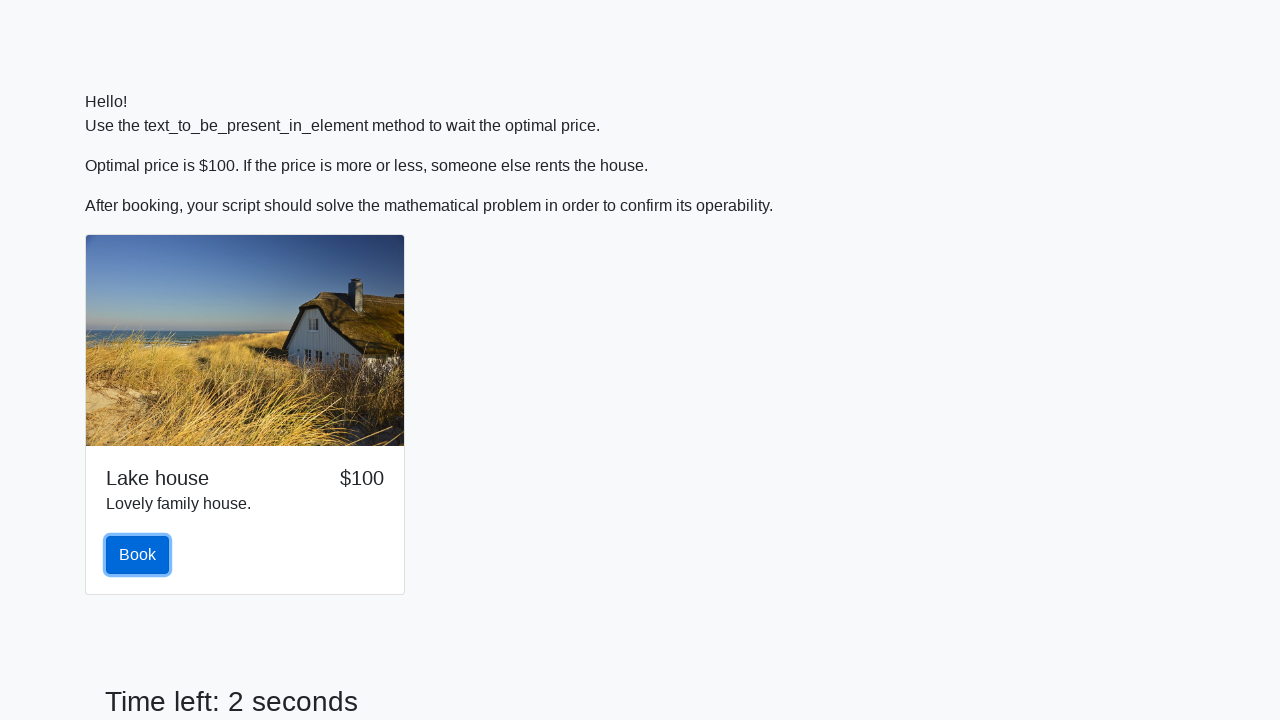

Filled in the calculated answer on #answer
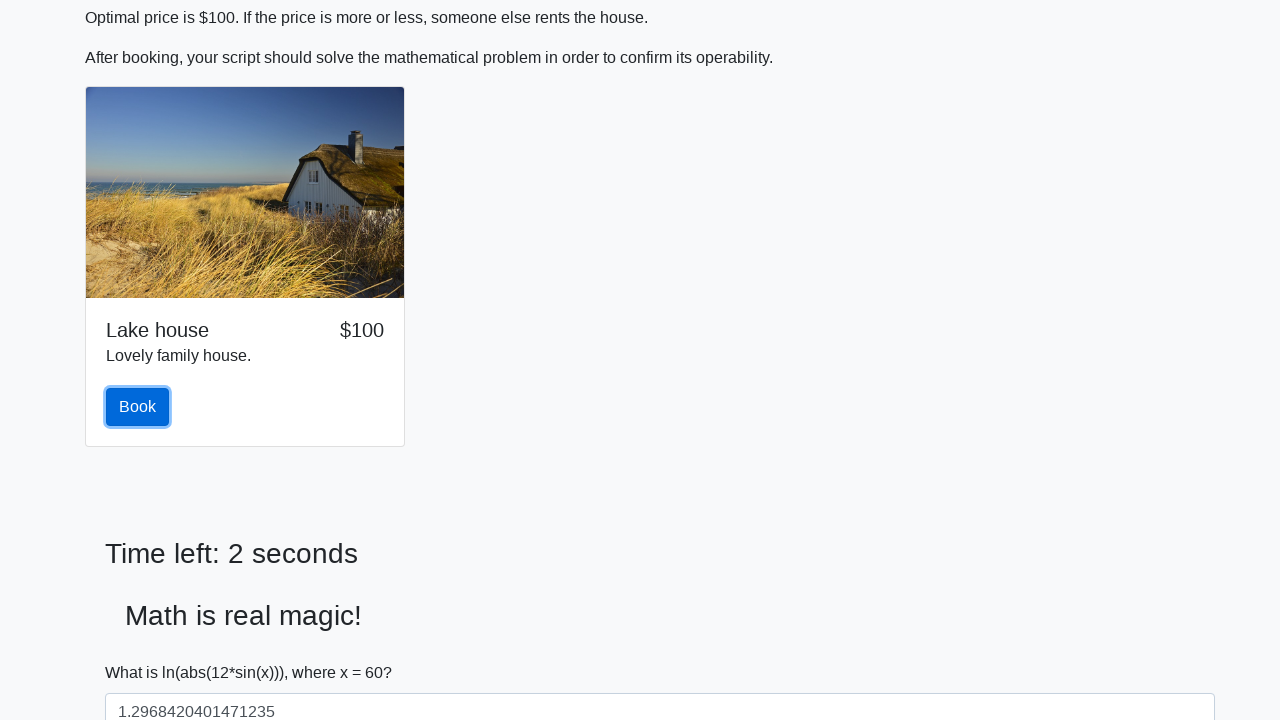

Clicked the solve button to submit answer at (143, 651) on #solve
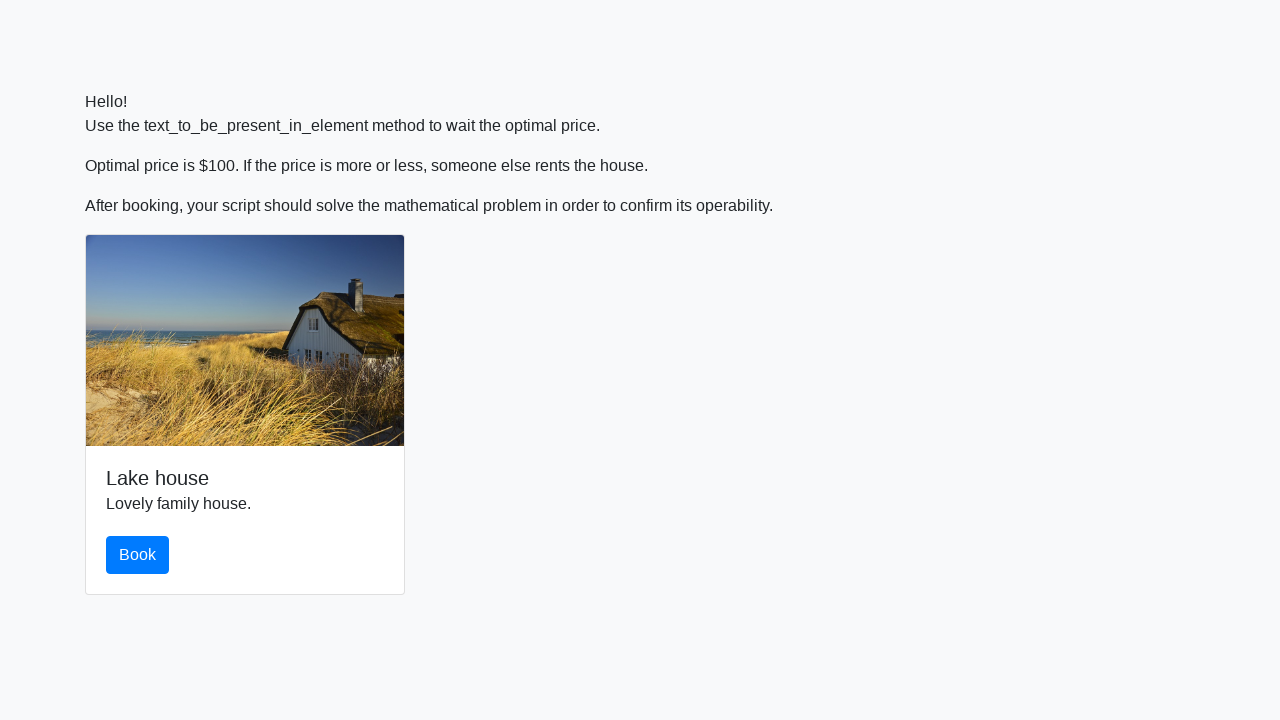

Set up dialog handler to accept alerts
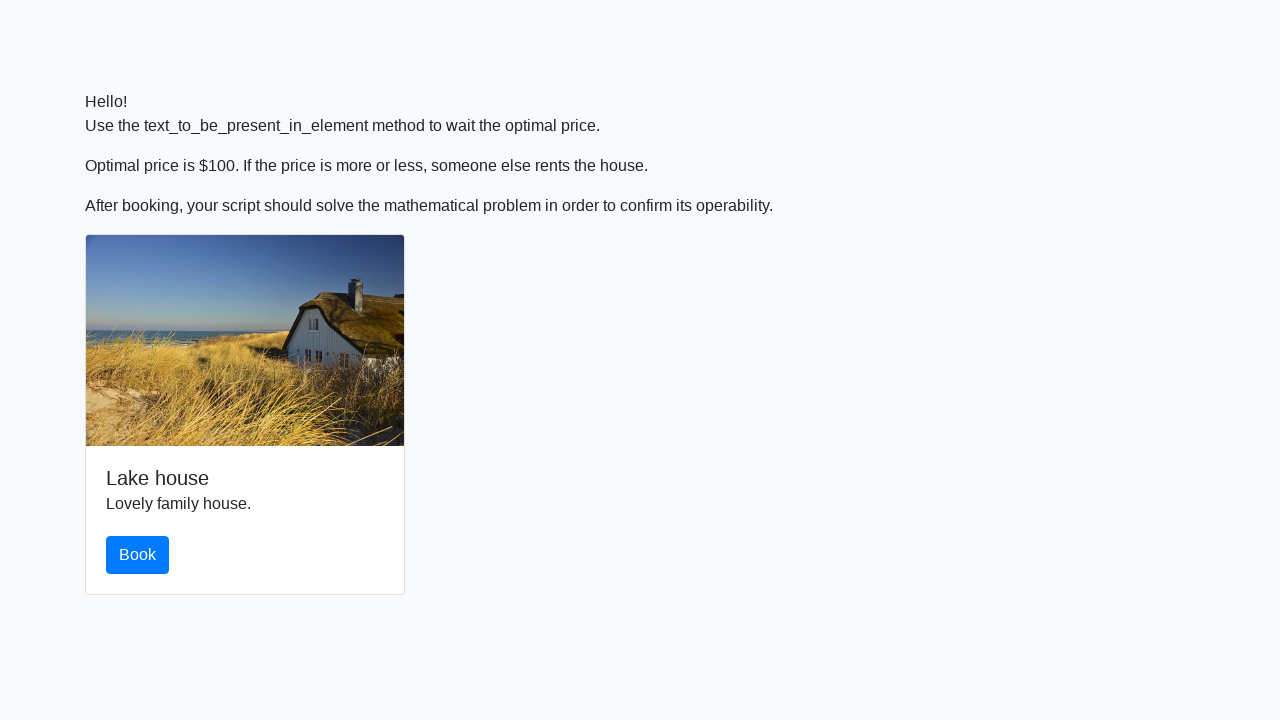

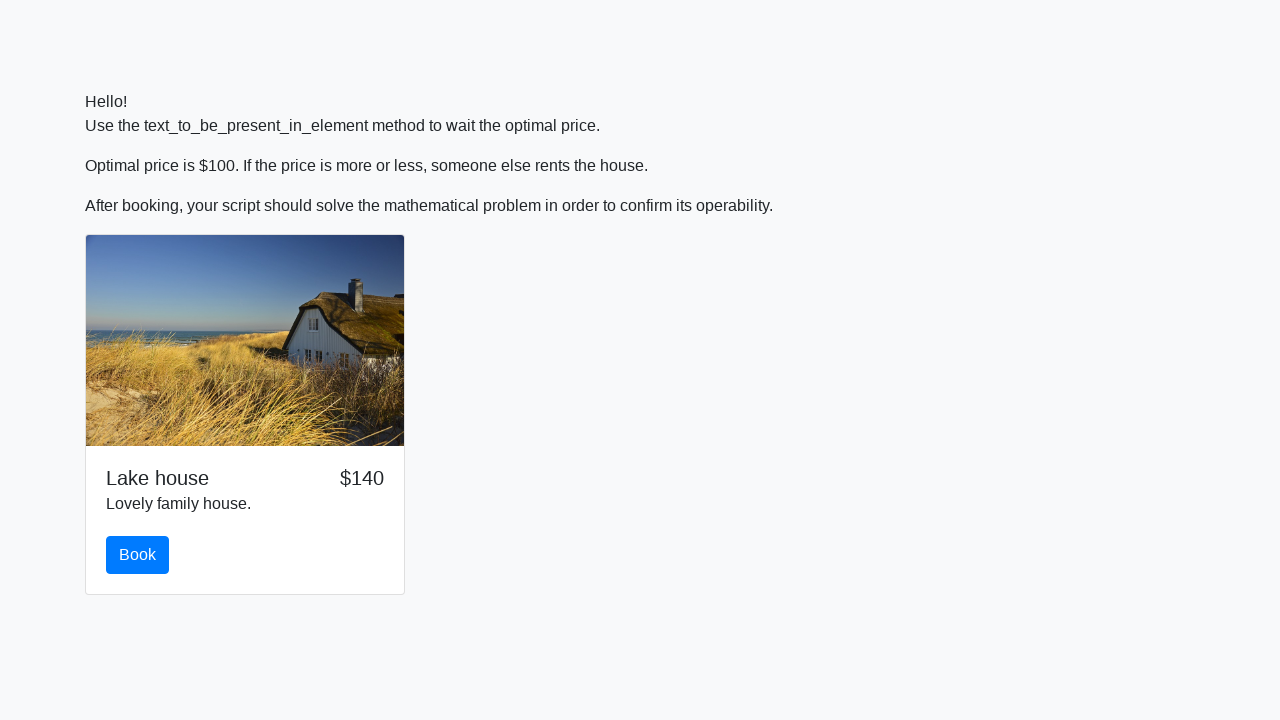